Tests table filtering and pagination functionality by searching for specific items and navigating through pages to find them

Starting URL: https://rahulshettyacademy.com/seleniumPractise/#/offers

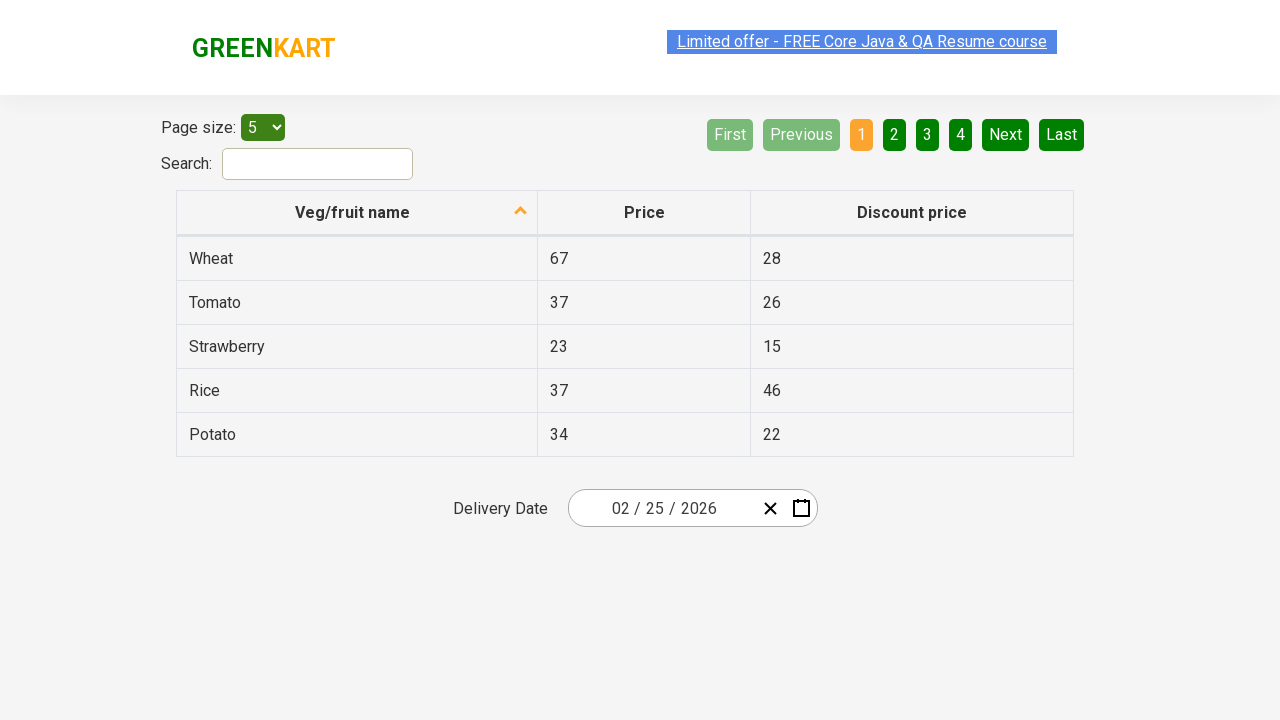

Located all vegetable rows in the table
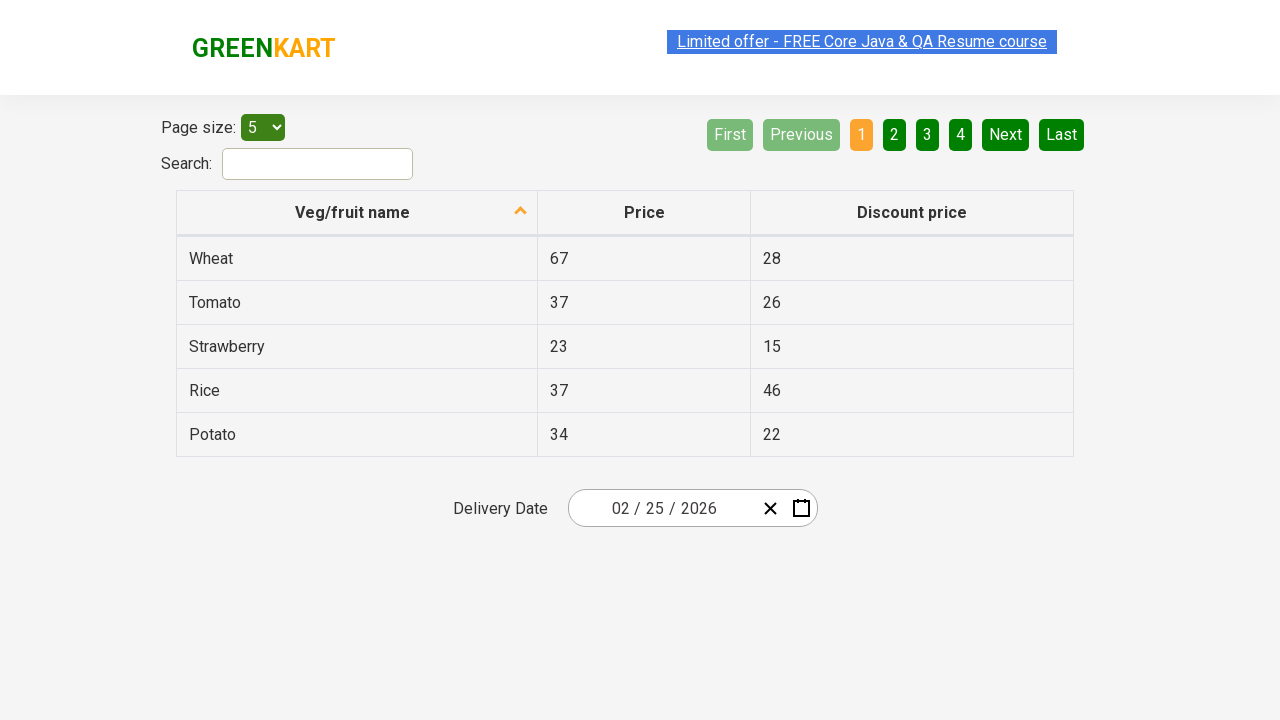

Filtered vegetable rows to find Tomato
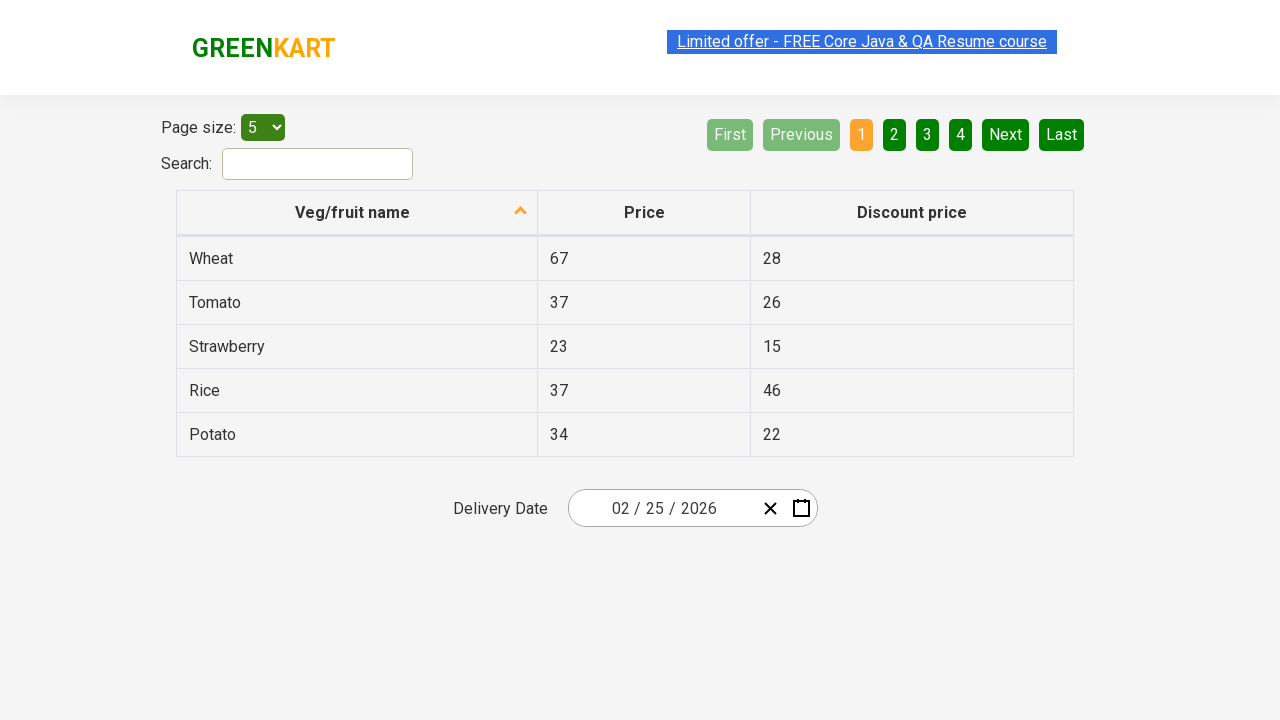

Found Tomato and retrieved its price: 37
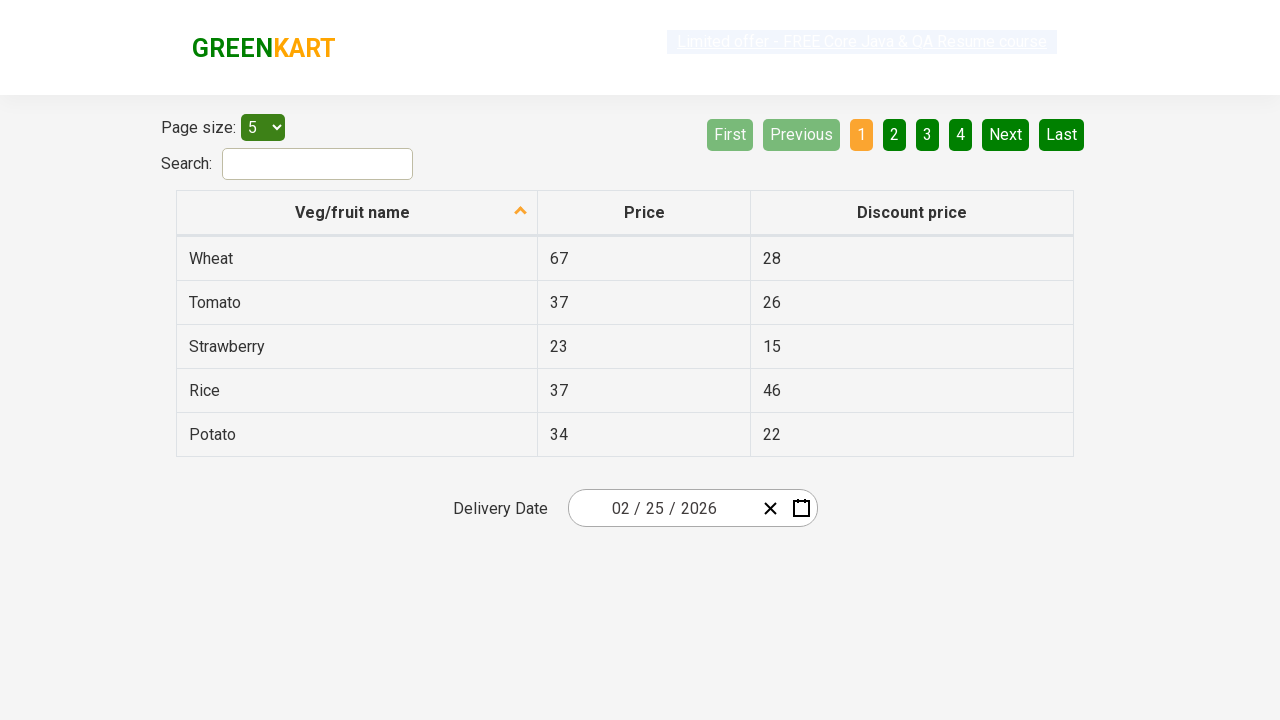

Clicked first column header to sort table at (357, 213) on tr th:nth-child(1)
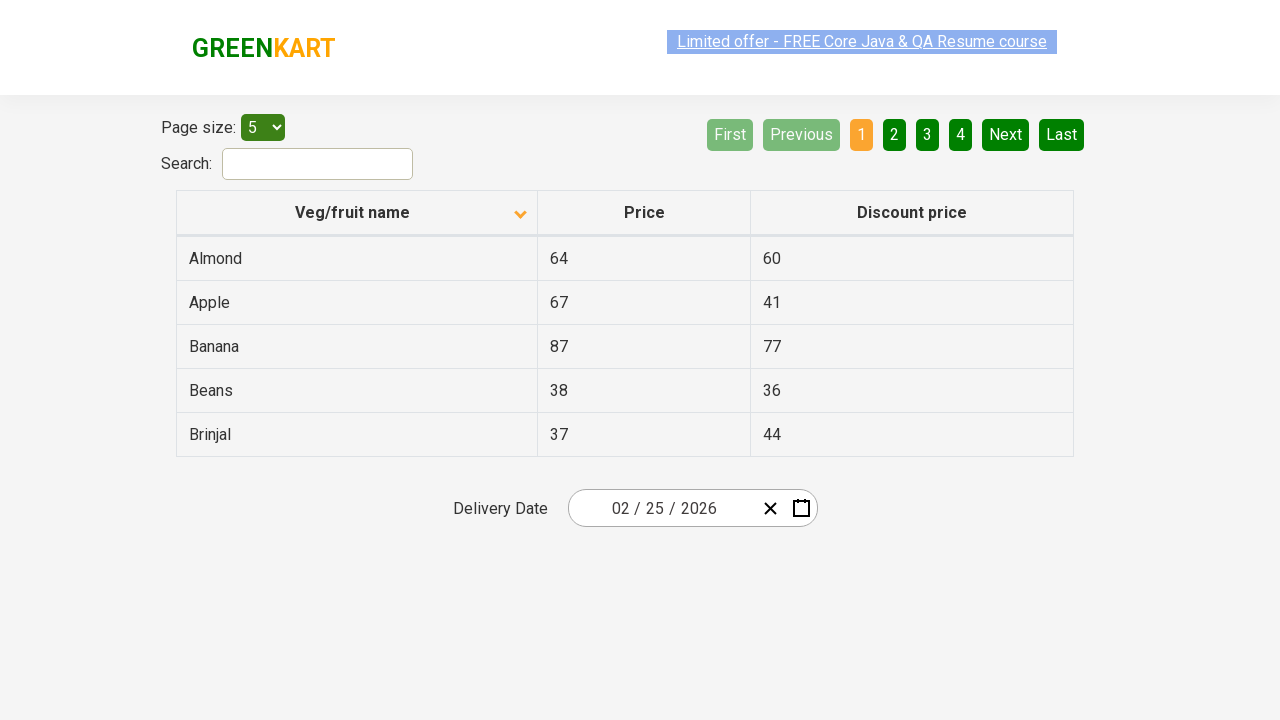

Located all data rows in current page
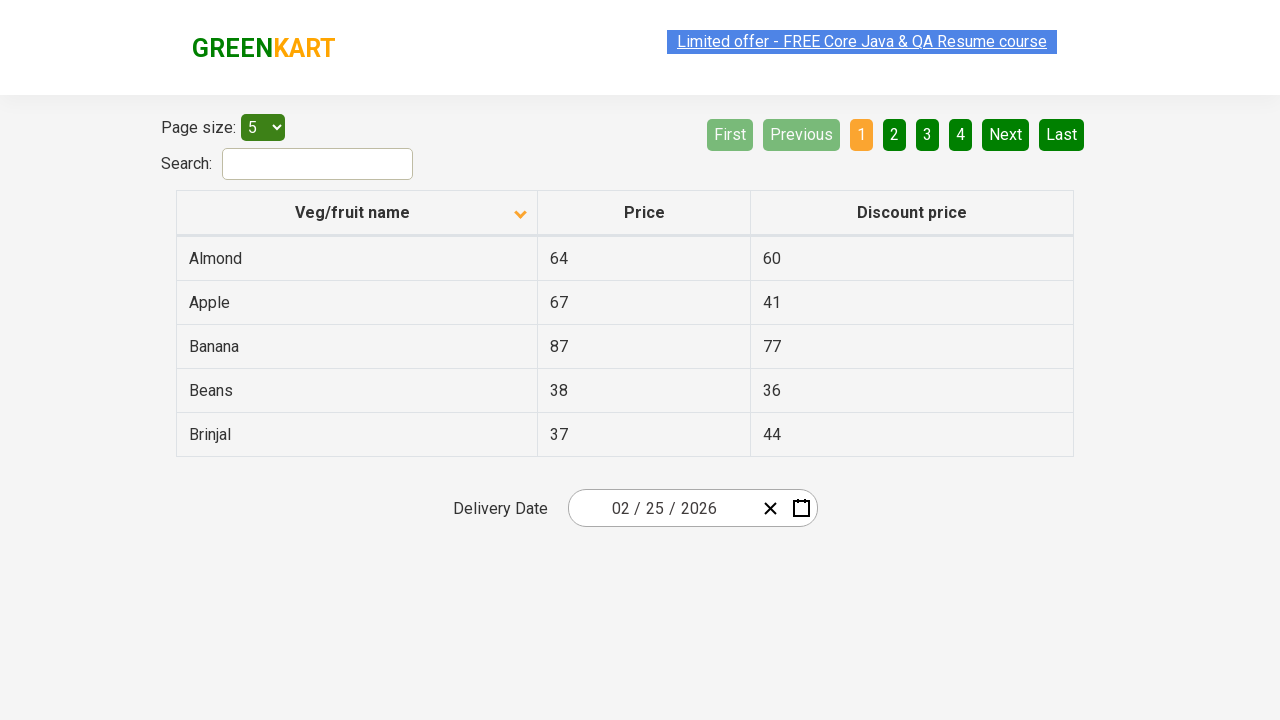

Filtered rows to search for Rice
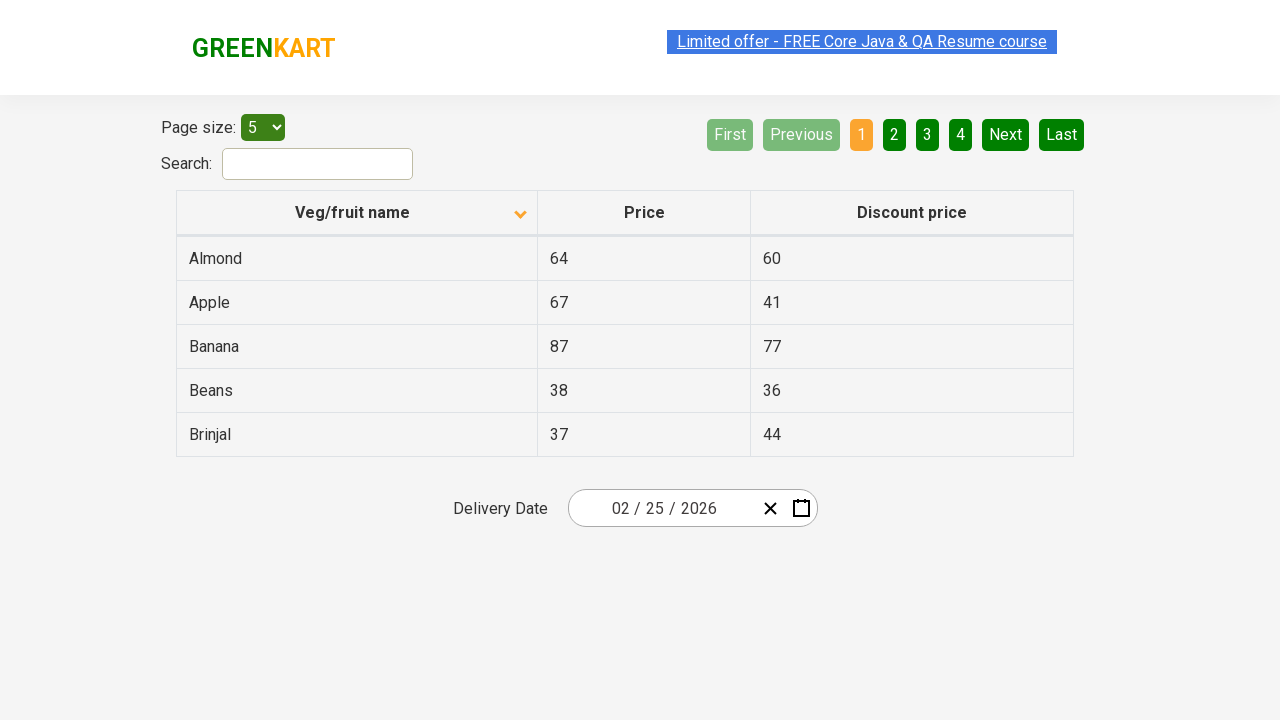

Checked for next page button
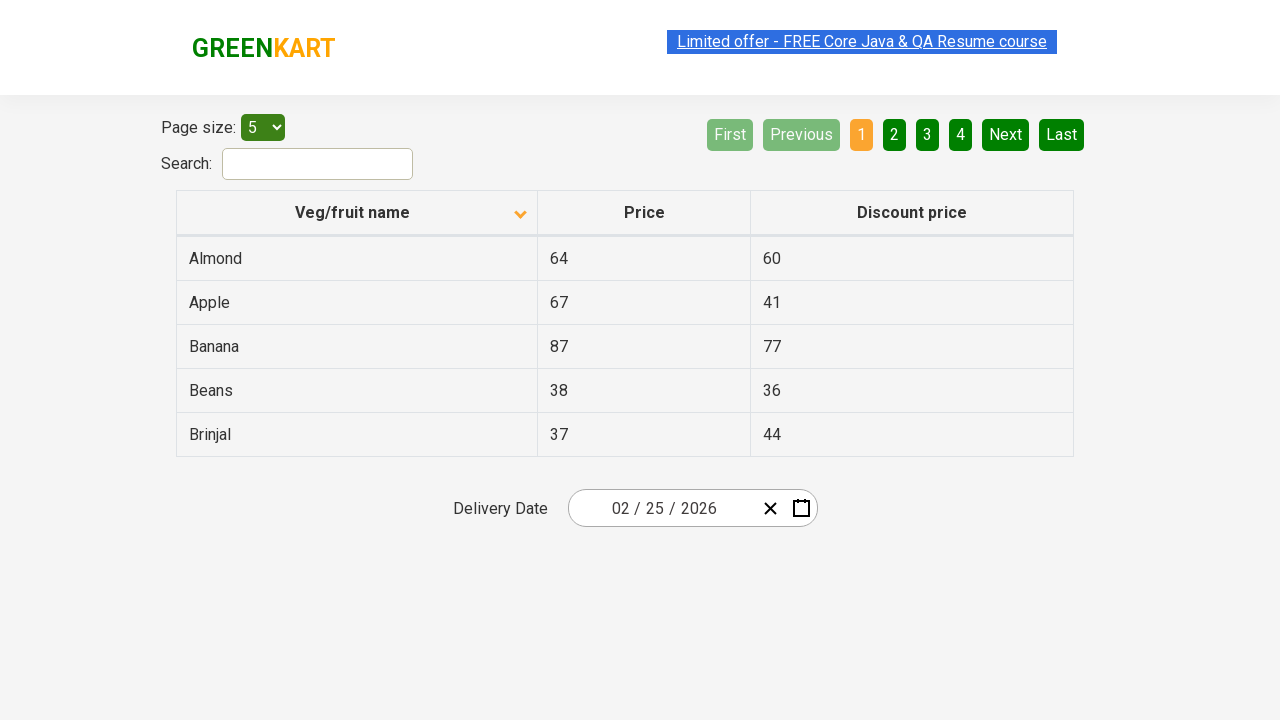

Clicked next page button to navigate to next page at (1006, 134) on a[aria-label='Next']
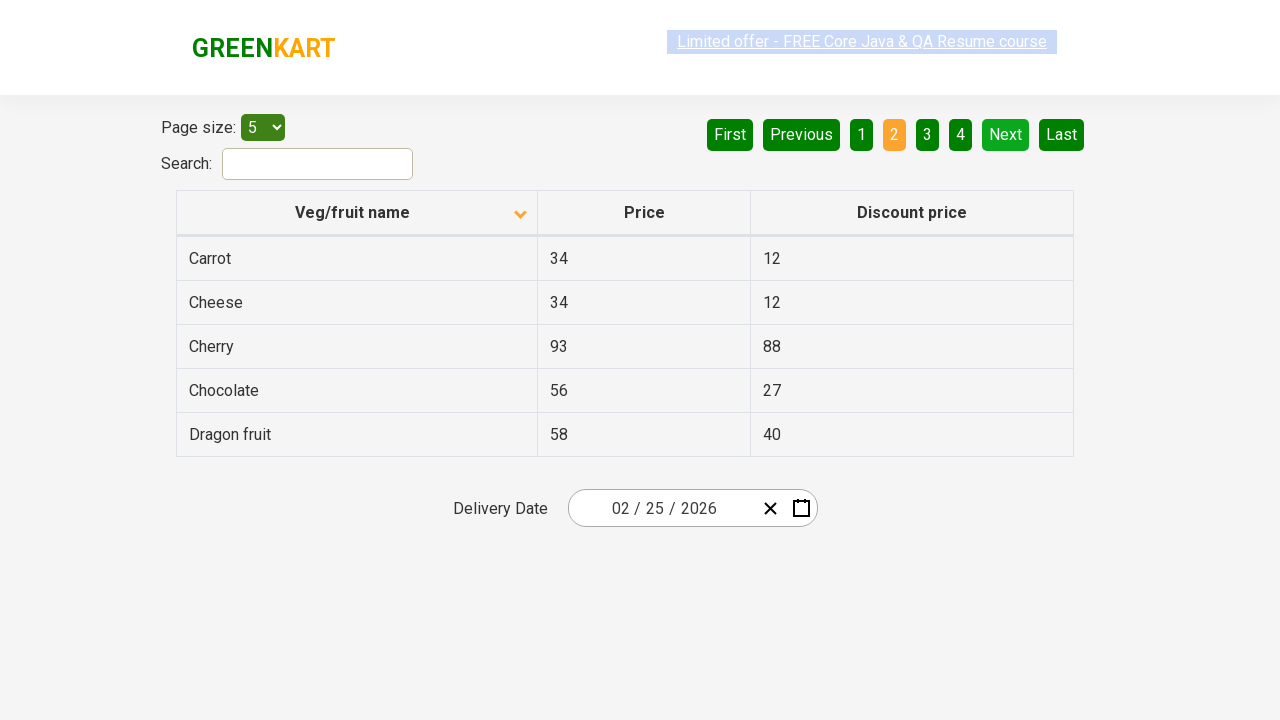

Waited for next page to load
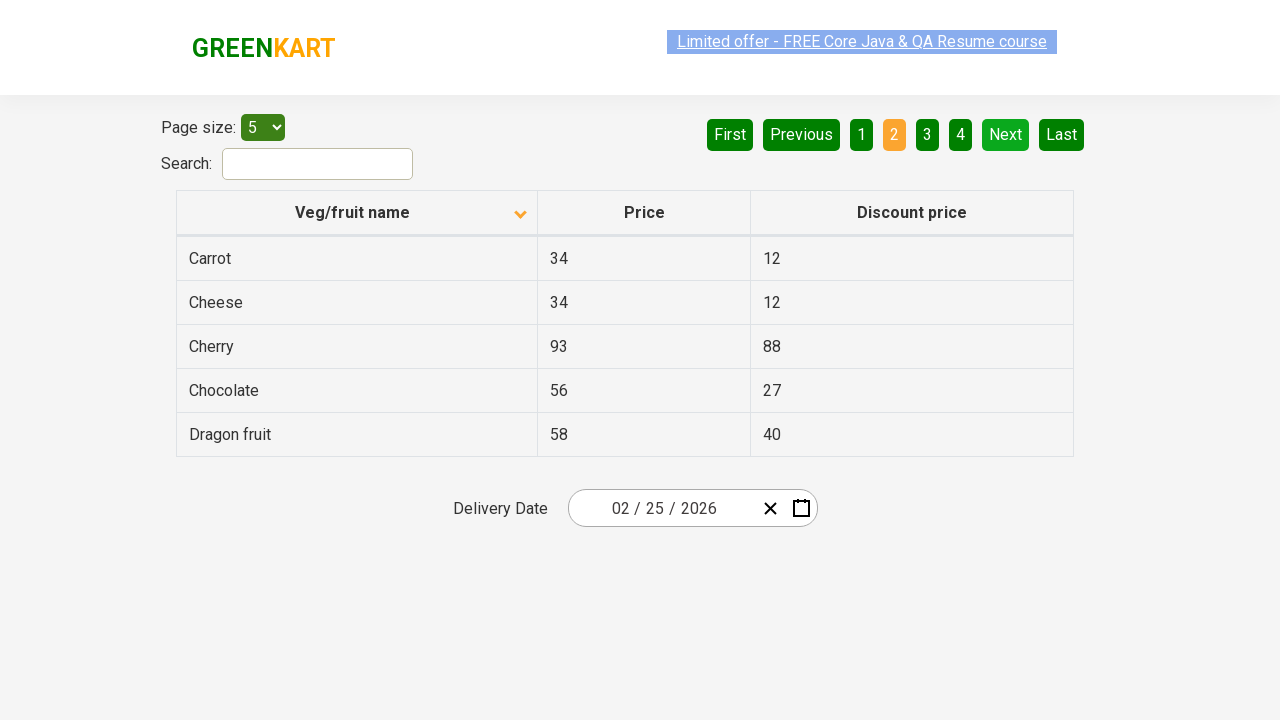

Located all data rows in current page
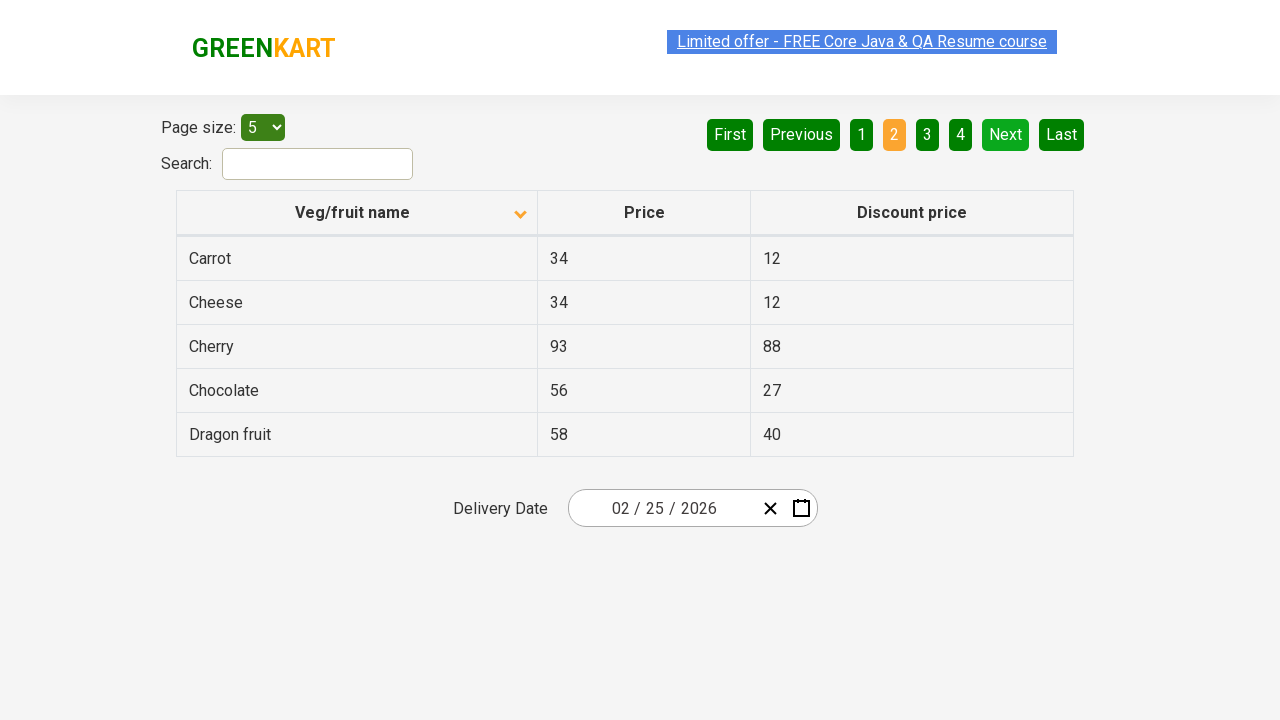

Filtered rows to search for Rice
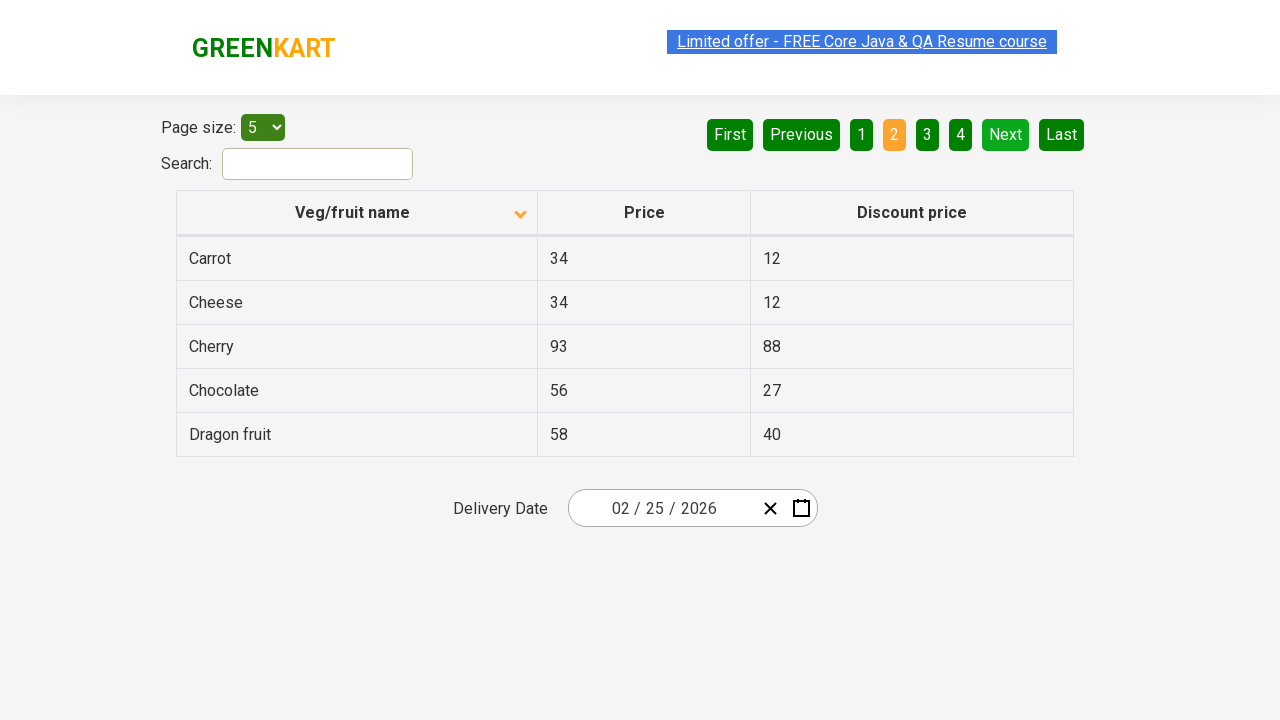

Checked for next page button
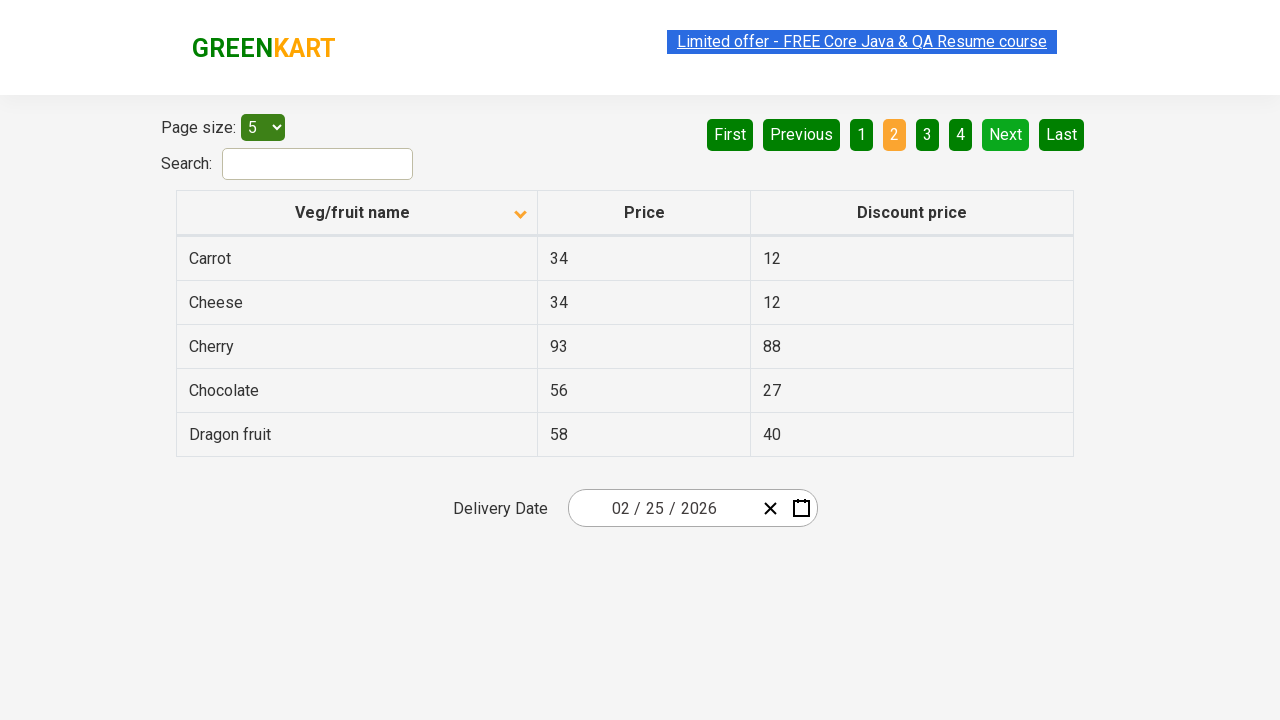

Clicked next page button to navigate to next page at (1006, 134) on a[aria-label='Next']
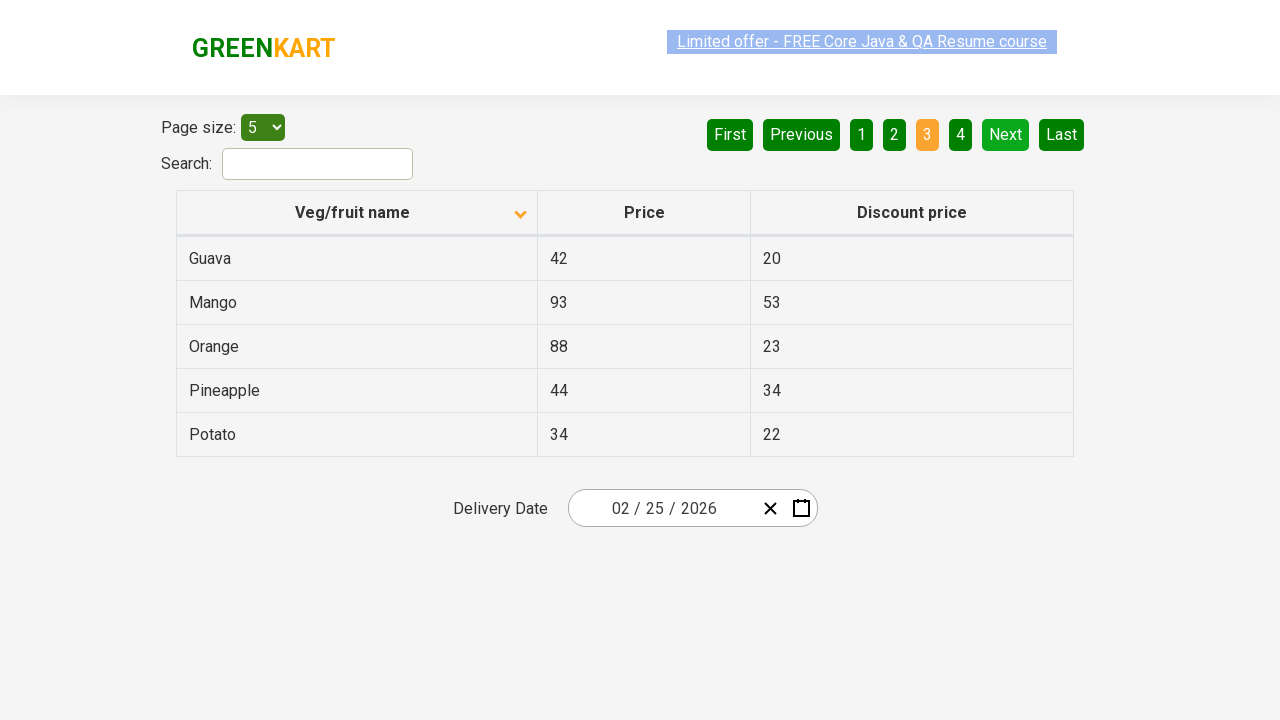

Waited for next page to load
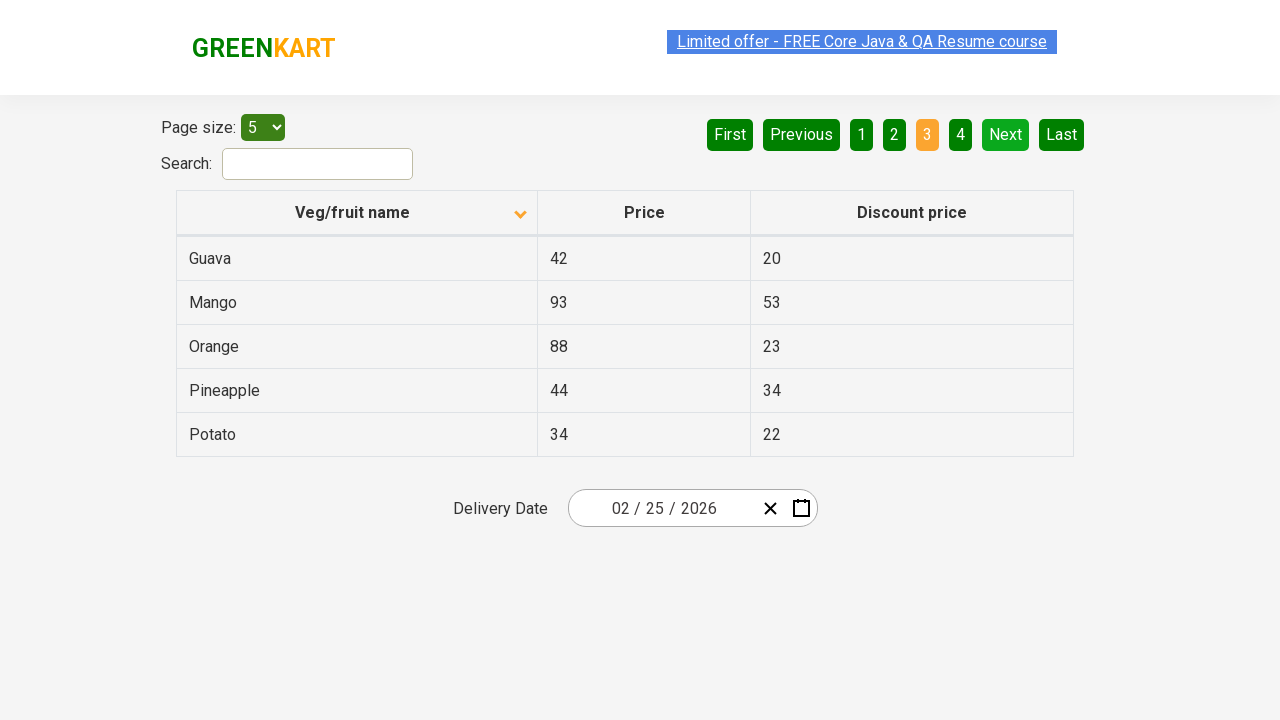

Located all data rows in current page
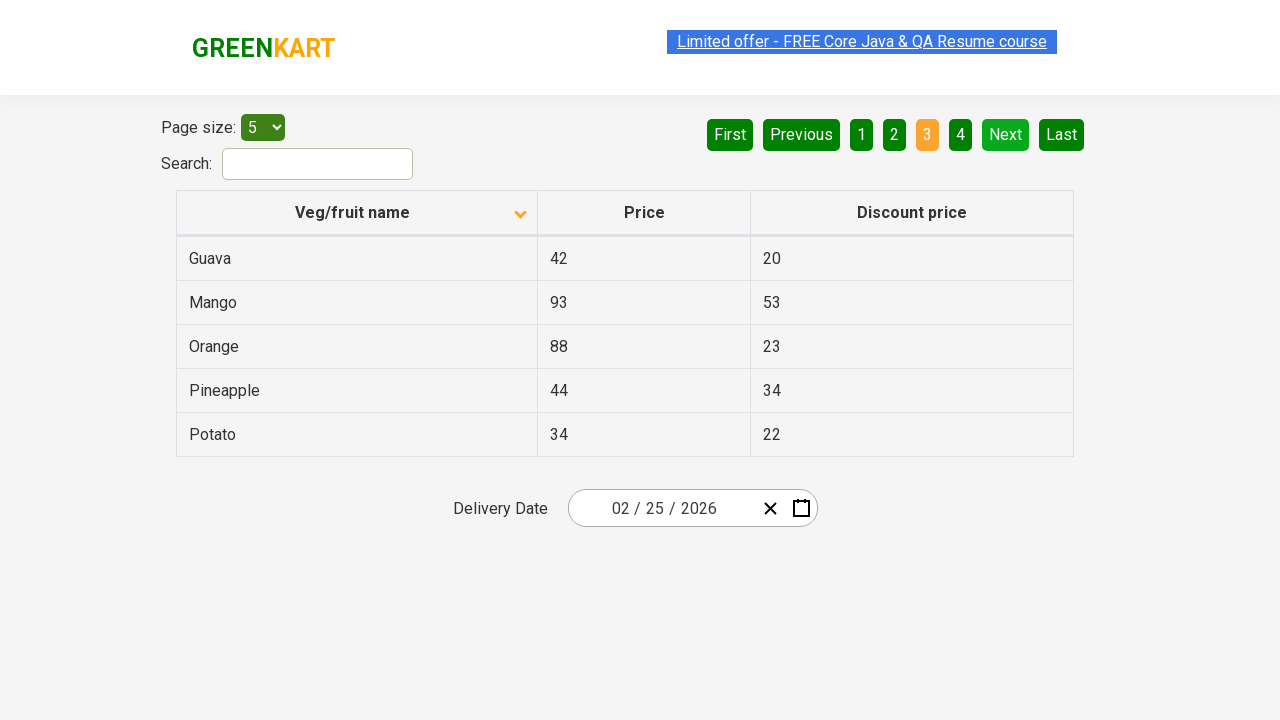

Filtered rows to search for Rice
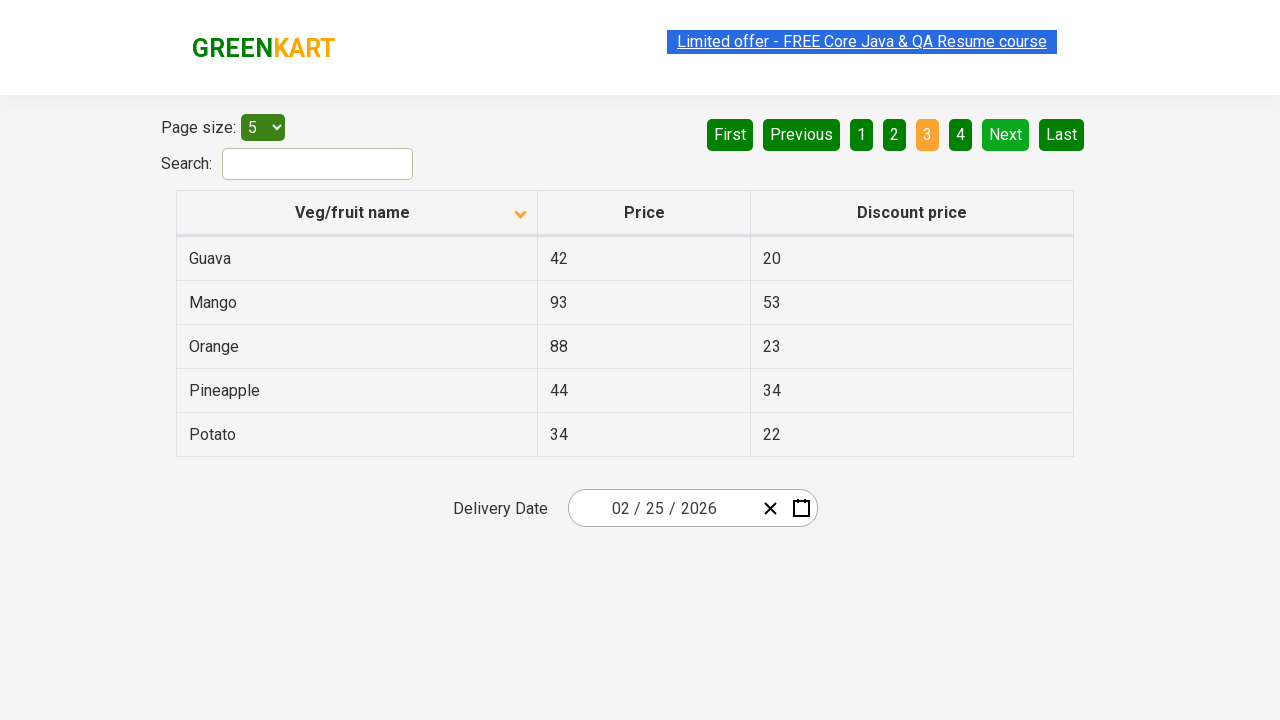

Checked for next page button
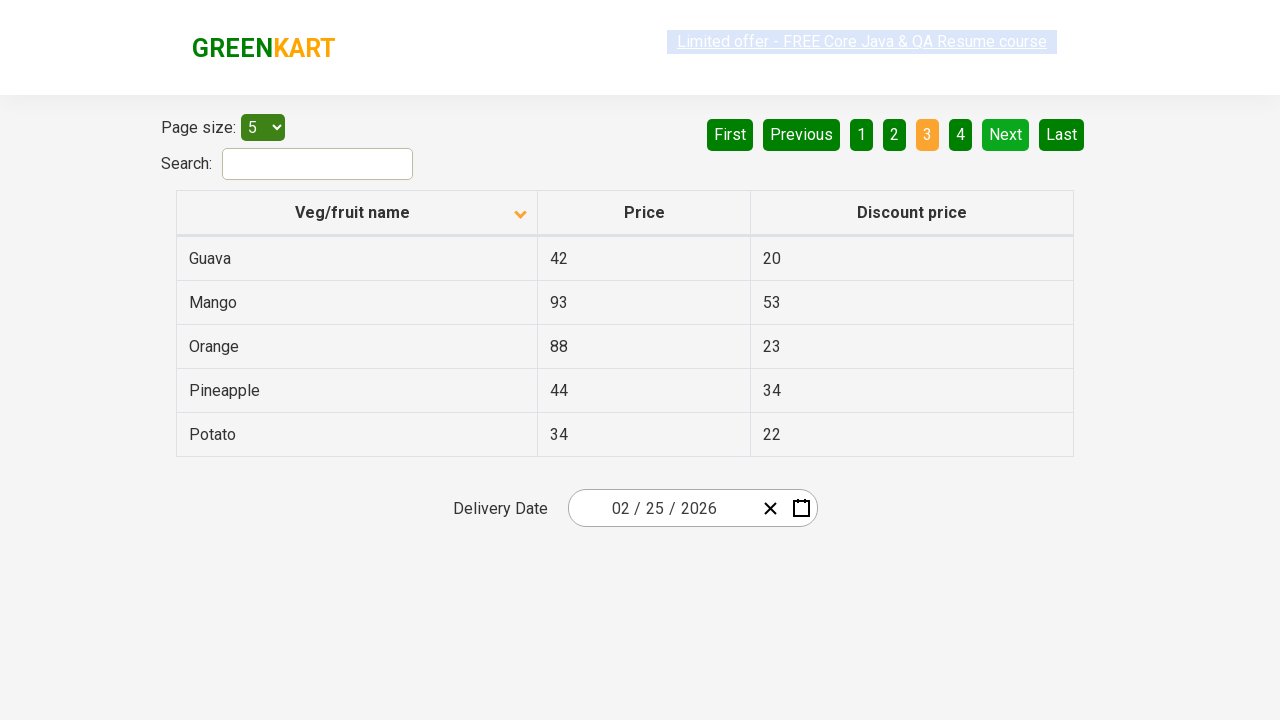

Clicked next page button to navigate to next page at (1006, 134) on a[aria-label='Next']
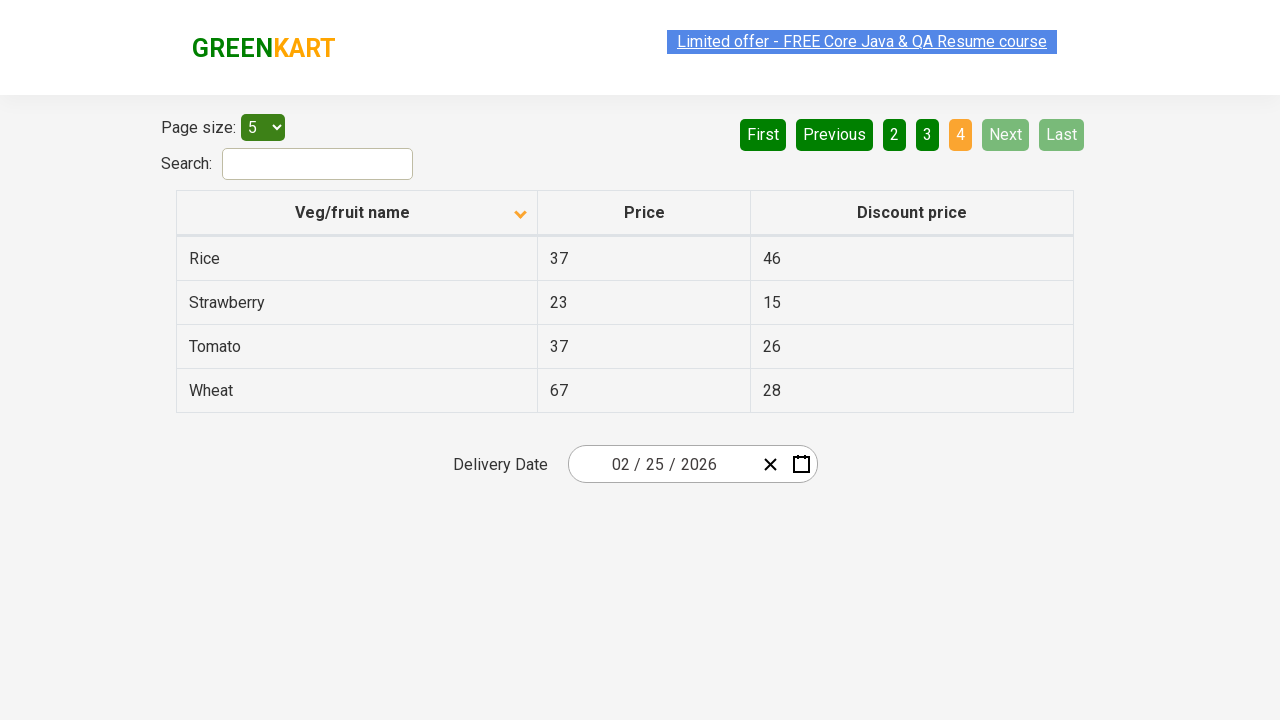

Waited for next page to load
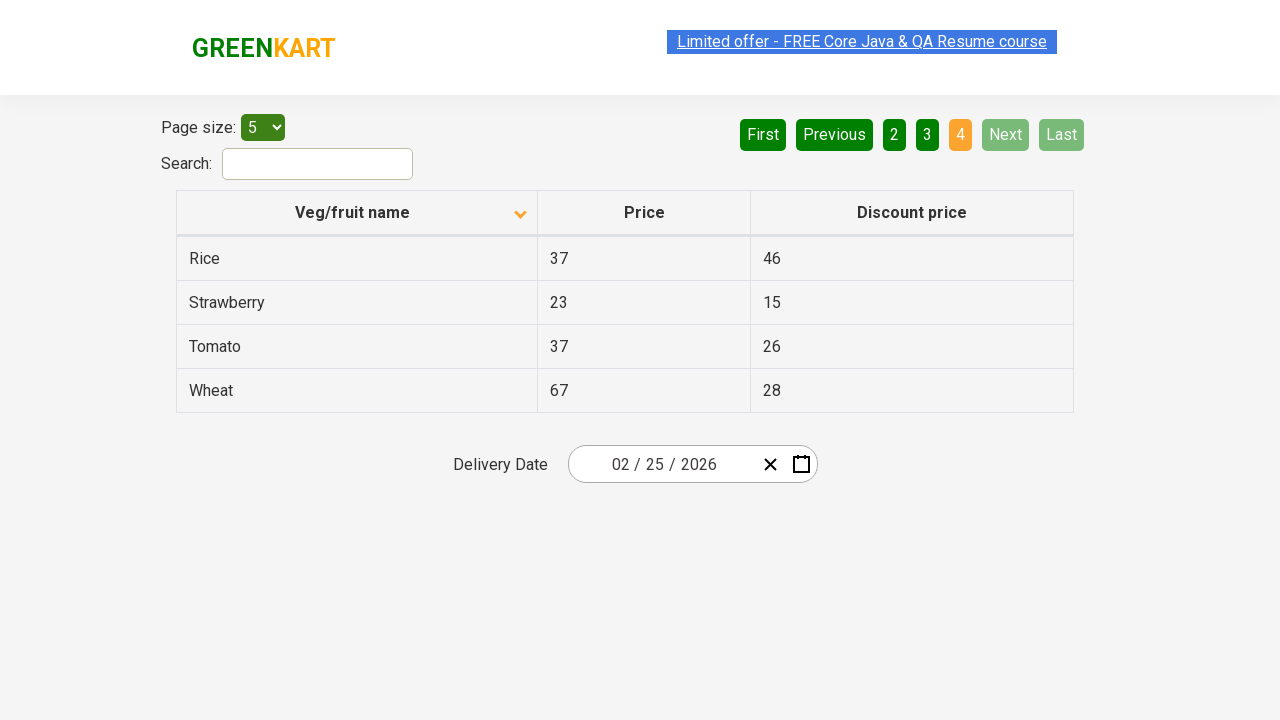

Located all data rows in current page
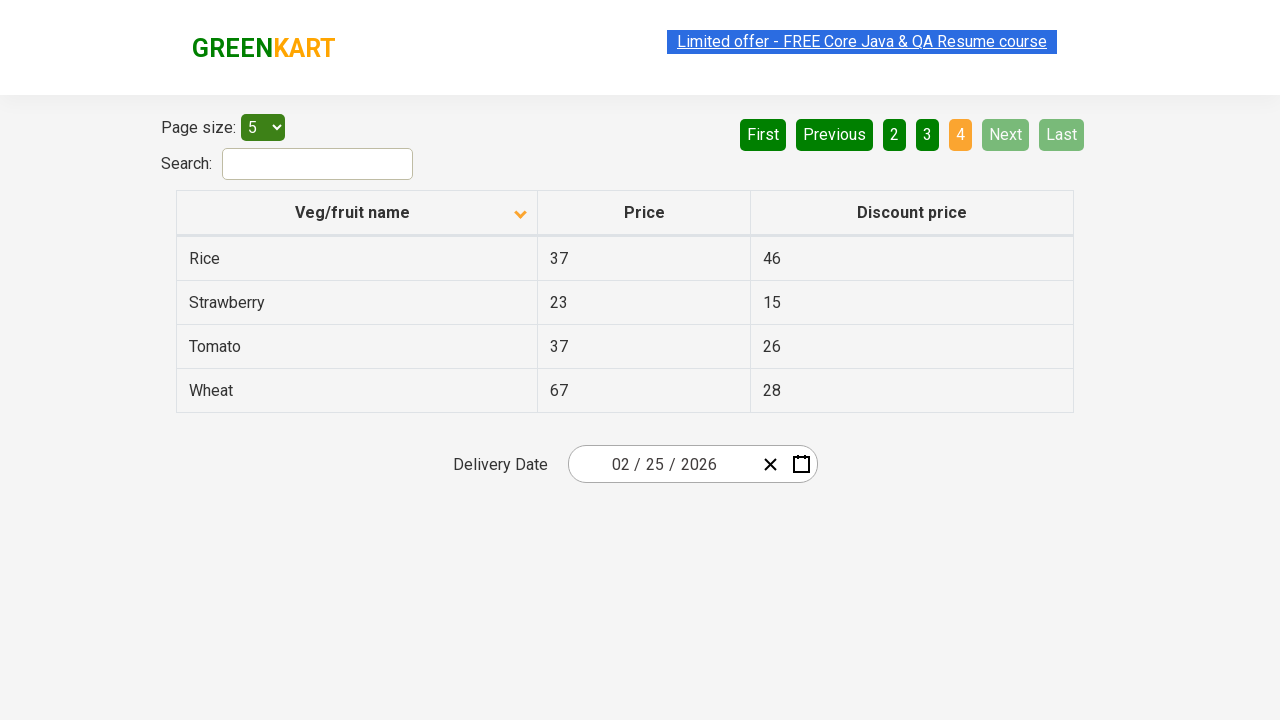

Filtered rows to search for Rice
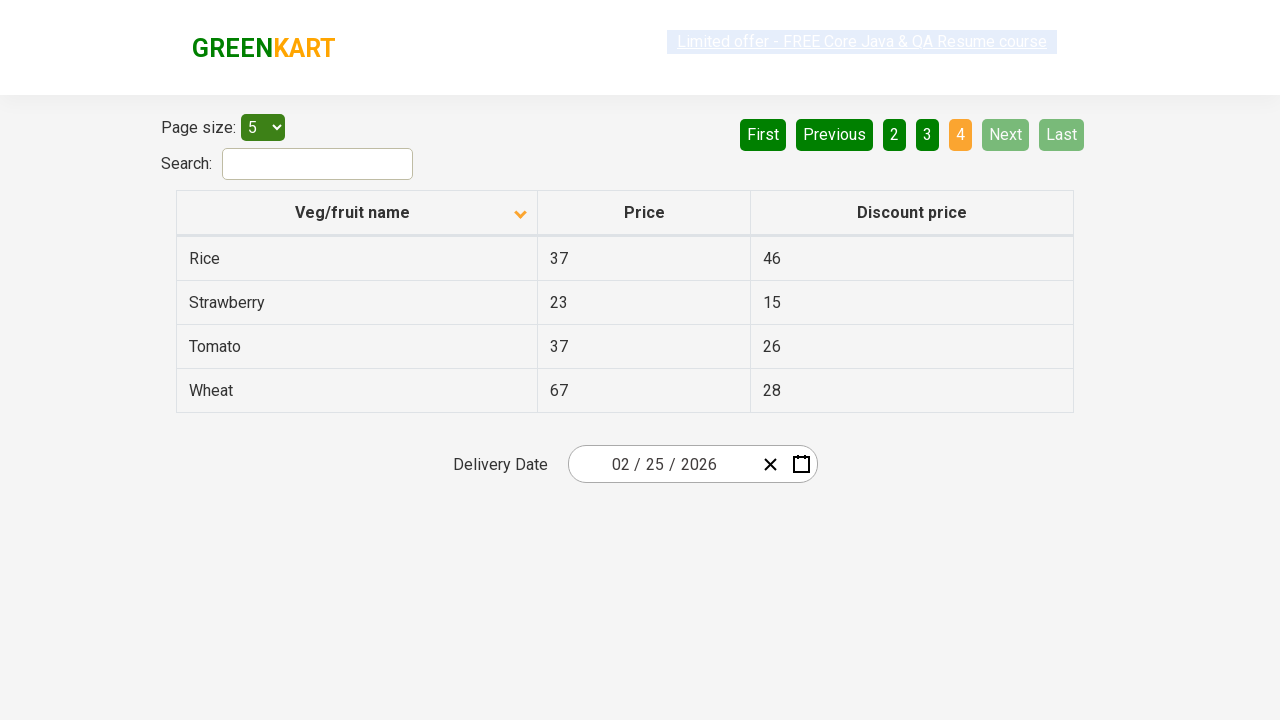

Found Rice on current page and retrieved its price: 37
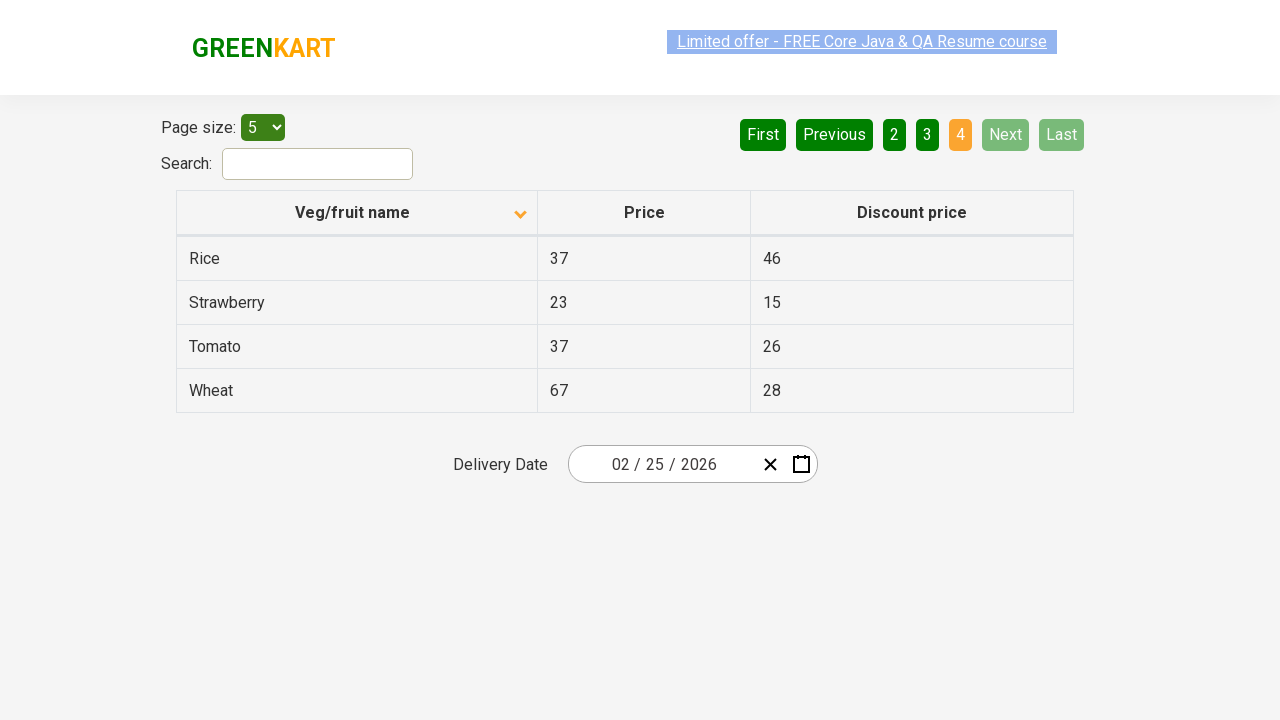

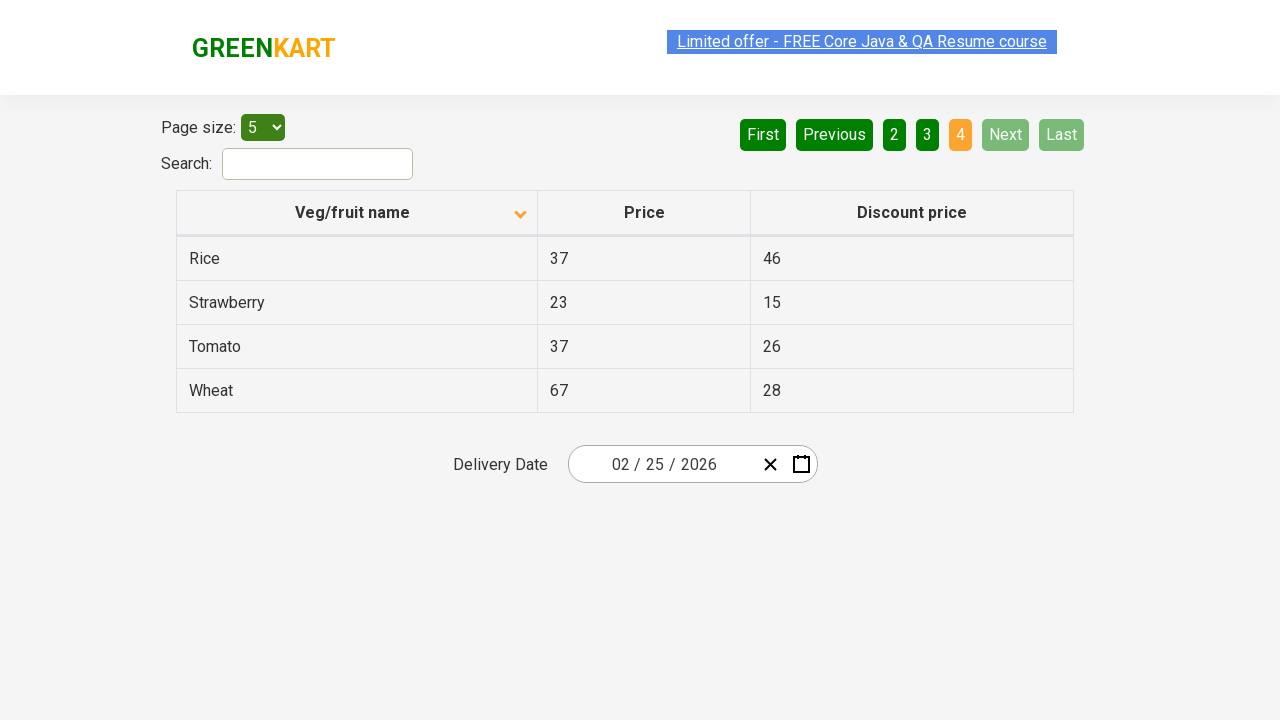